Navigates to a nested frames demo page and accesses content within nested frames by switching to the top frame and then to the middle frame

Starting URL: https://the-internet.herokuapp.com

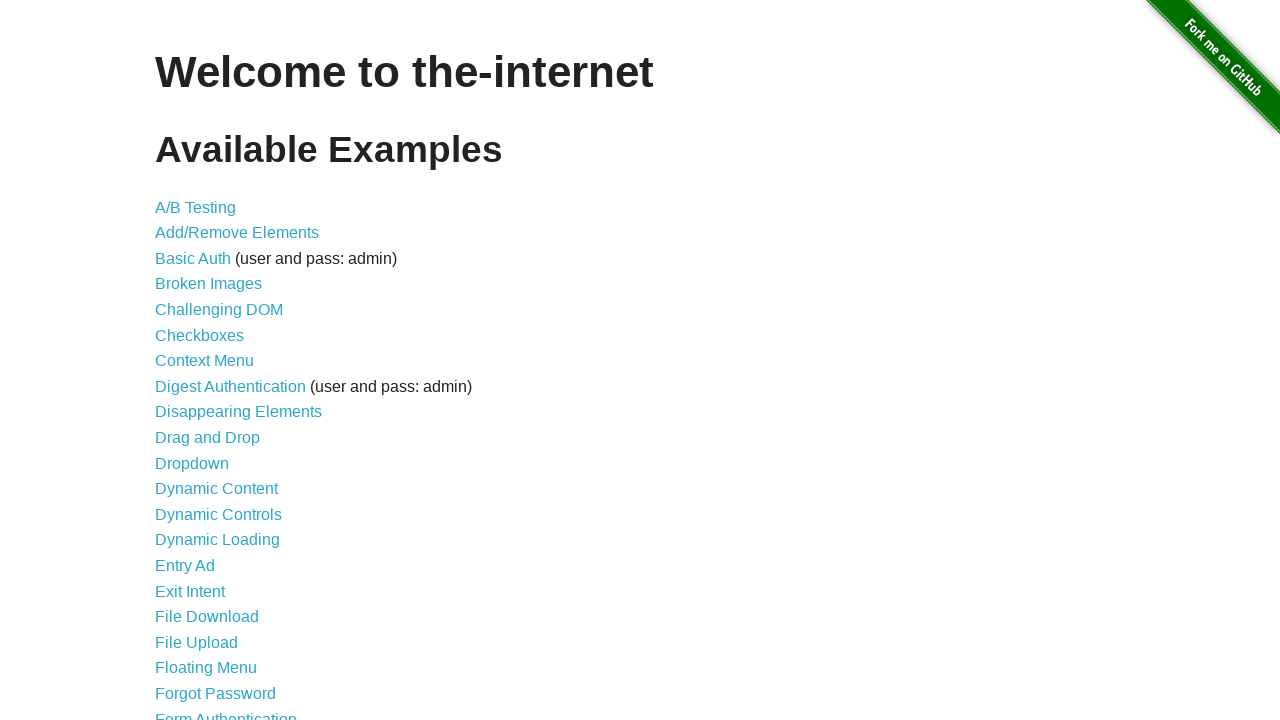

Clicked on the Nested Frames link at (210, 395) on xpath=//a[contains(text(),'Nested Frames')]
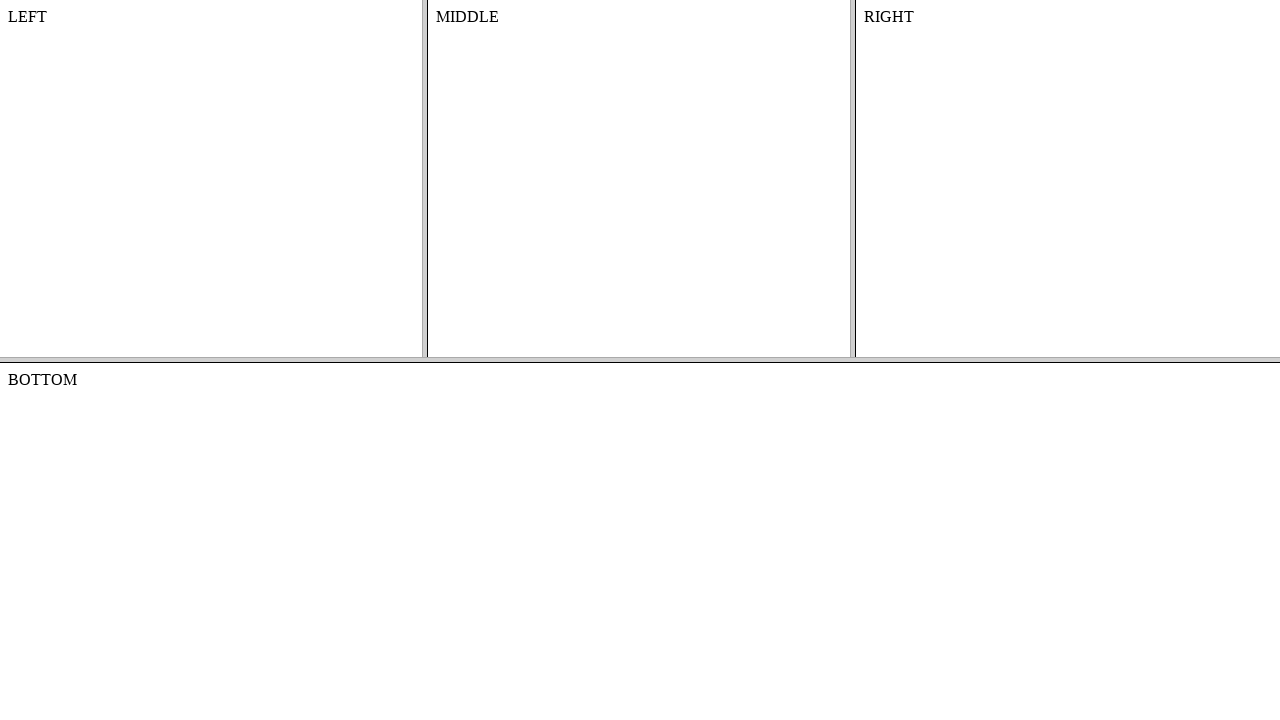

Located the top frame
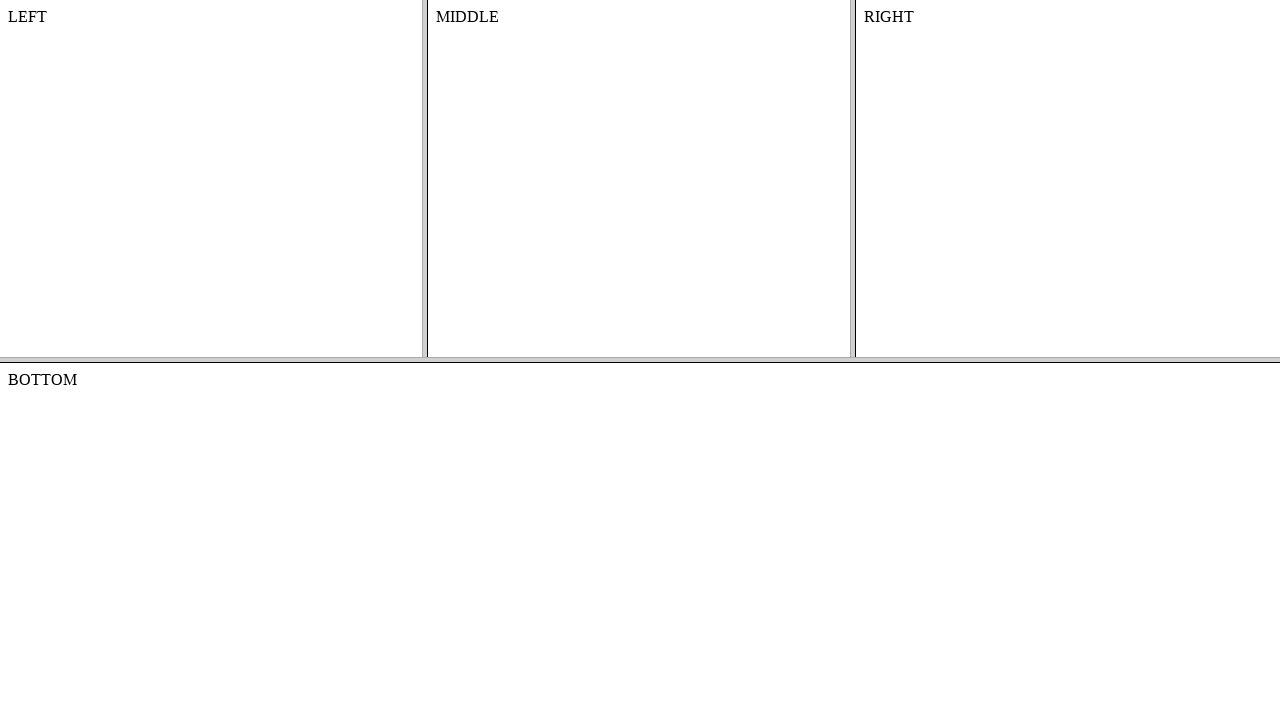

Located the middle frame within the top frame
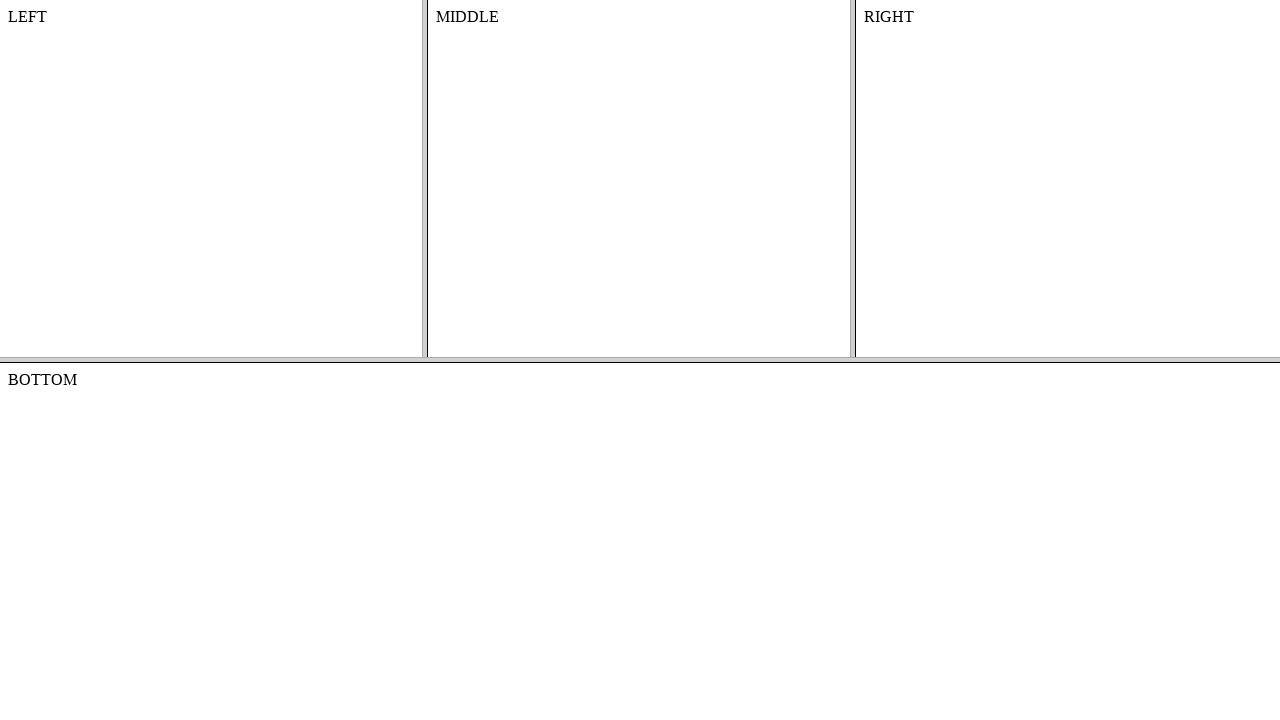

Retrieved text content from middle frame: MIDDLE
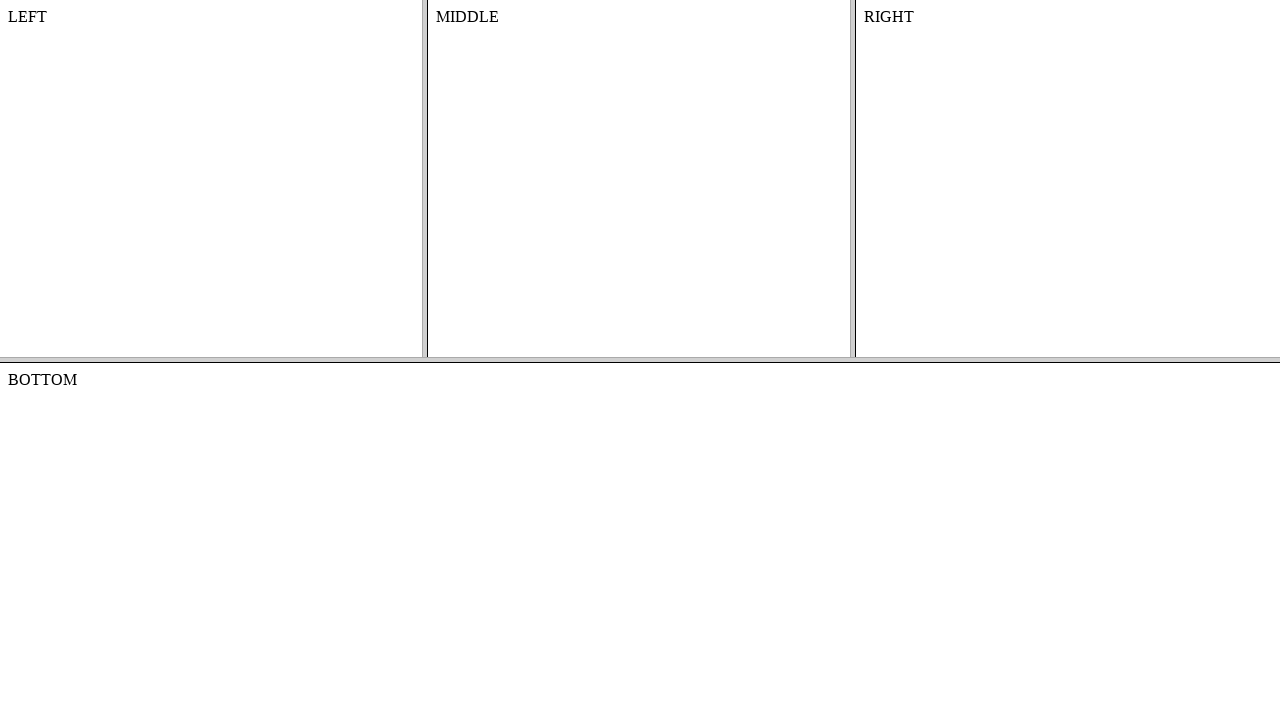

Printed content text: MIDDLE
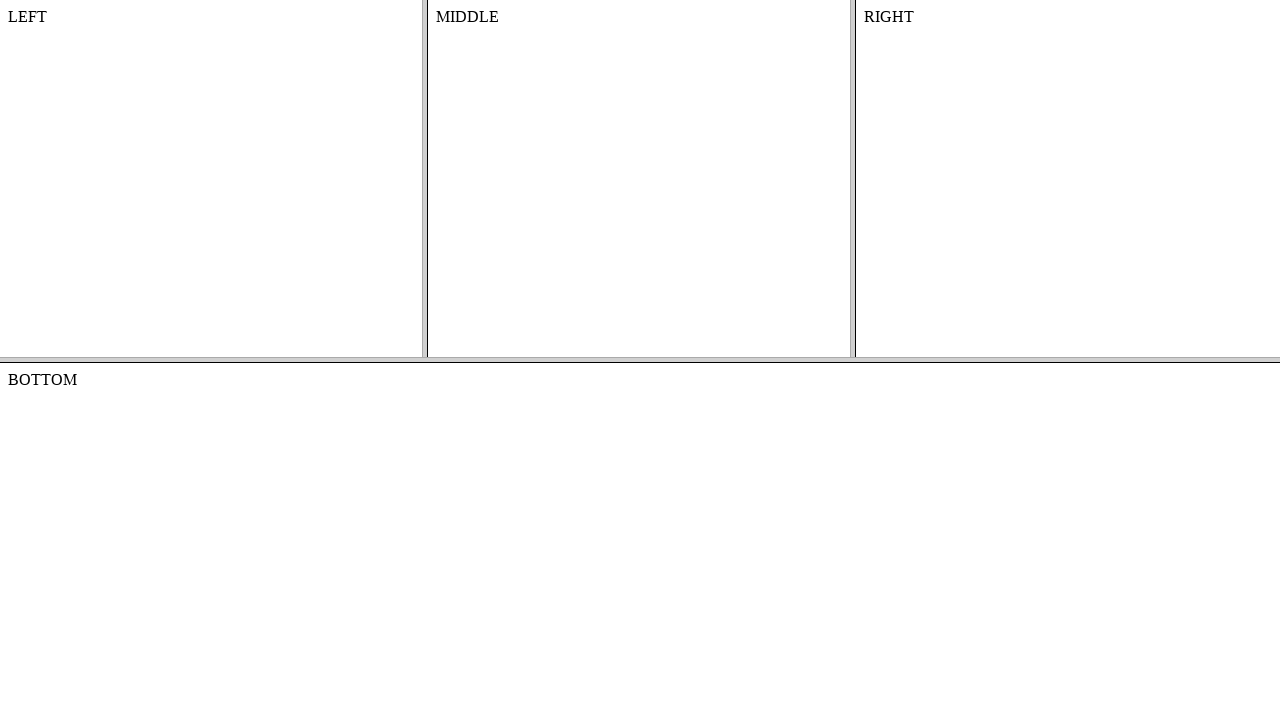

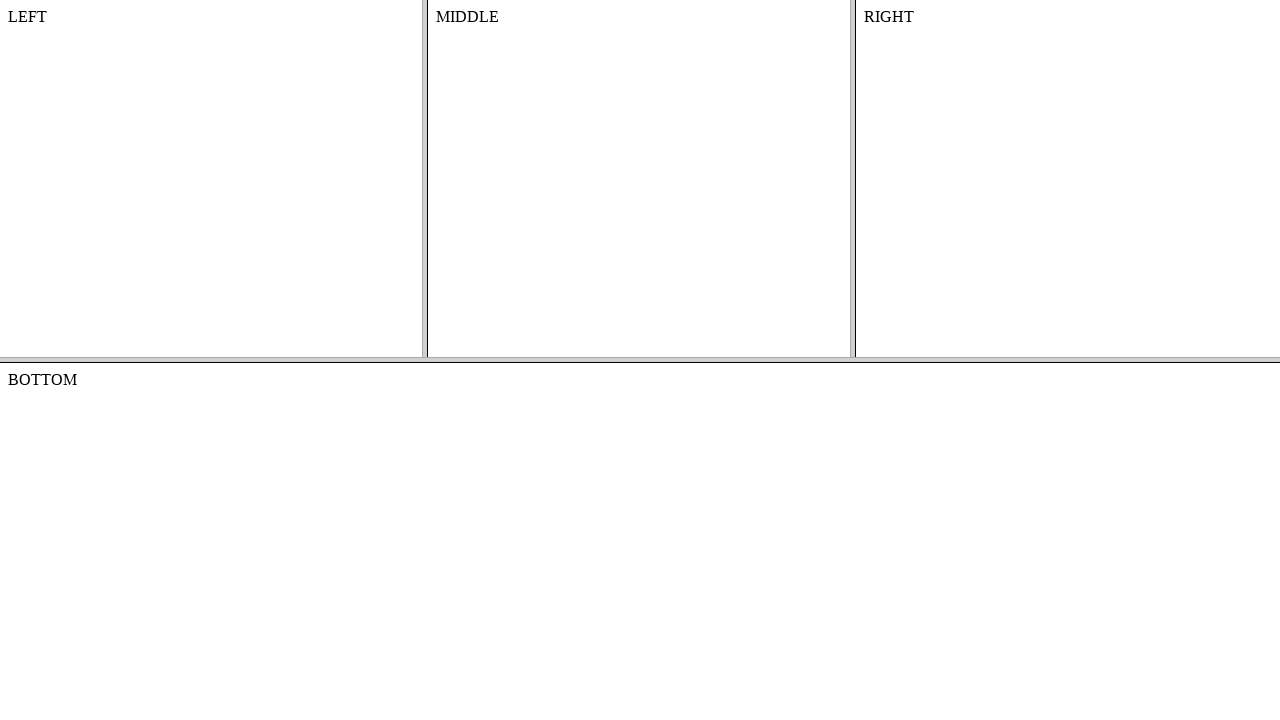